Tests a text box form by filling in full name, email, current address, and permanent address fields, then submitting and verifying the displayed results

Starting URL: https://demoqa.com/text-box

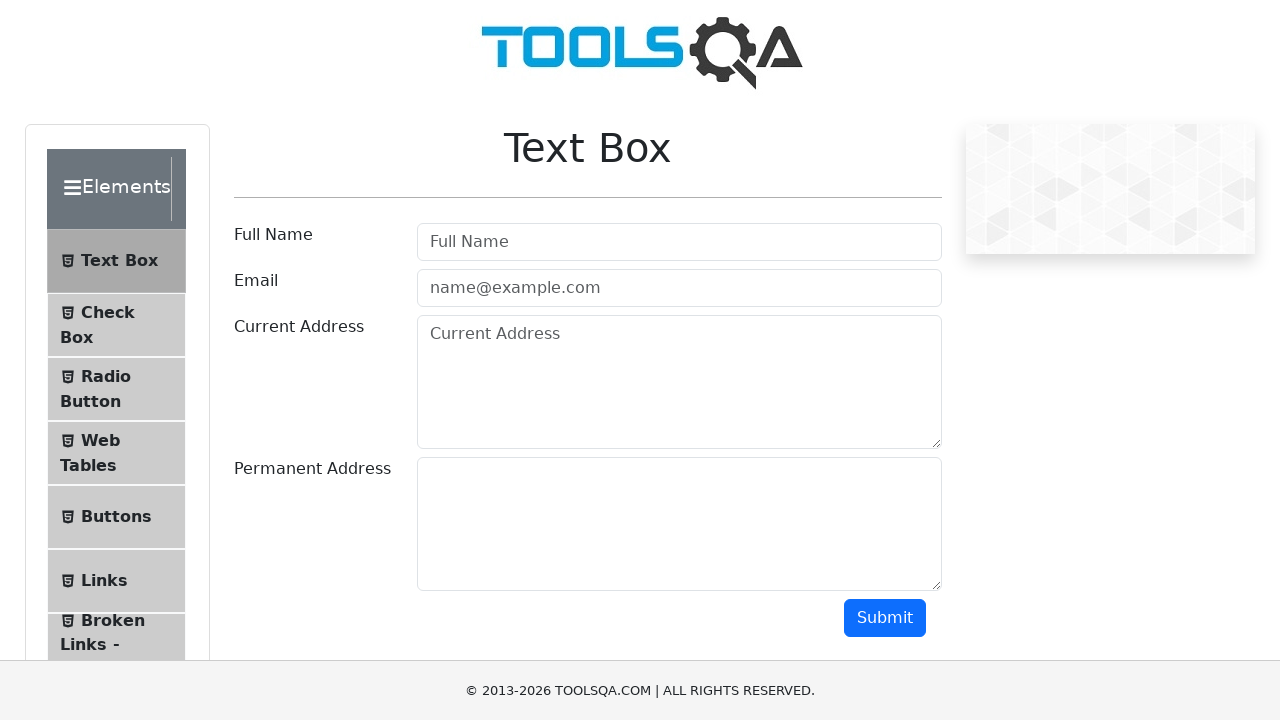

Filled full name field with 'Akiko' on #userName
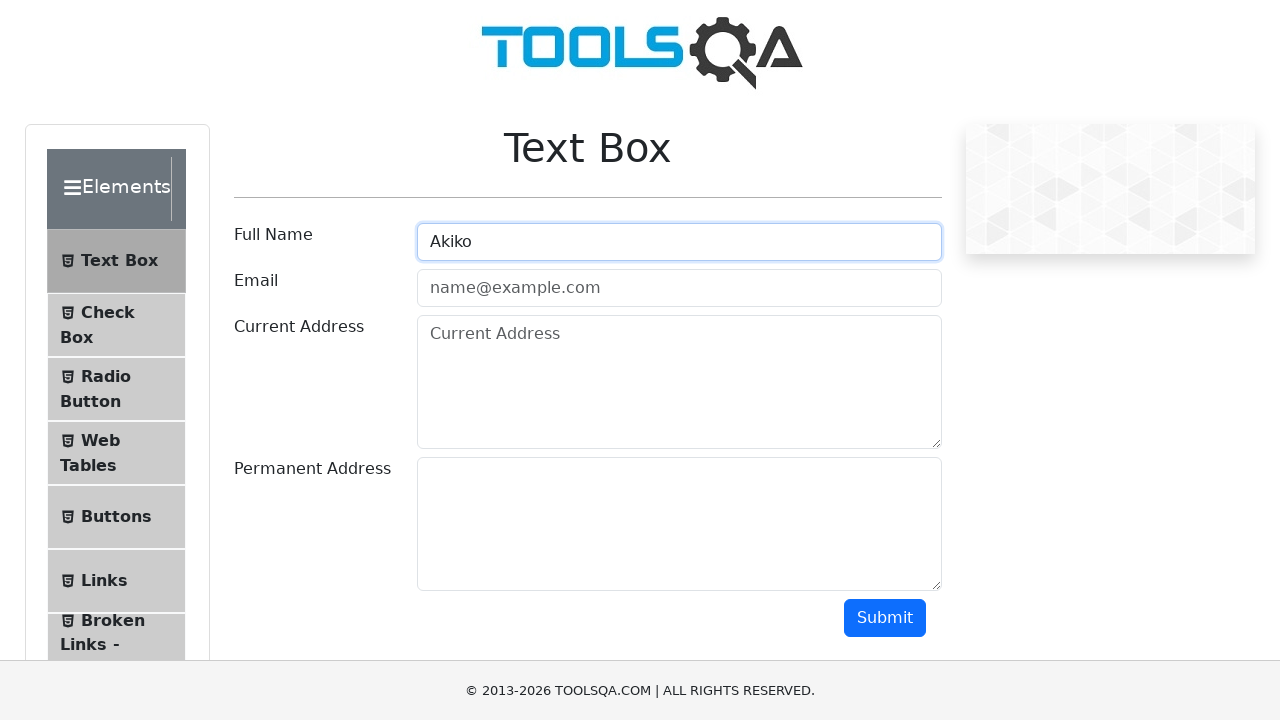

Filled email field with 'Akiko@gmail.com' on #userEmail
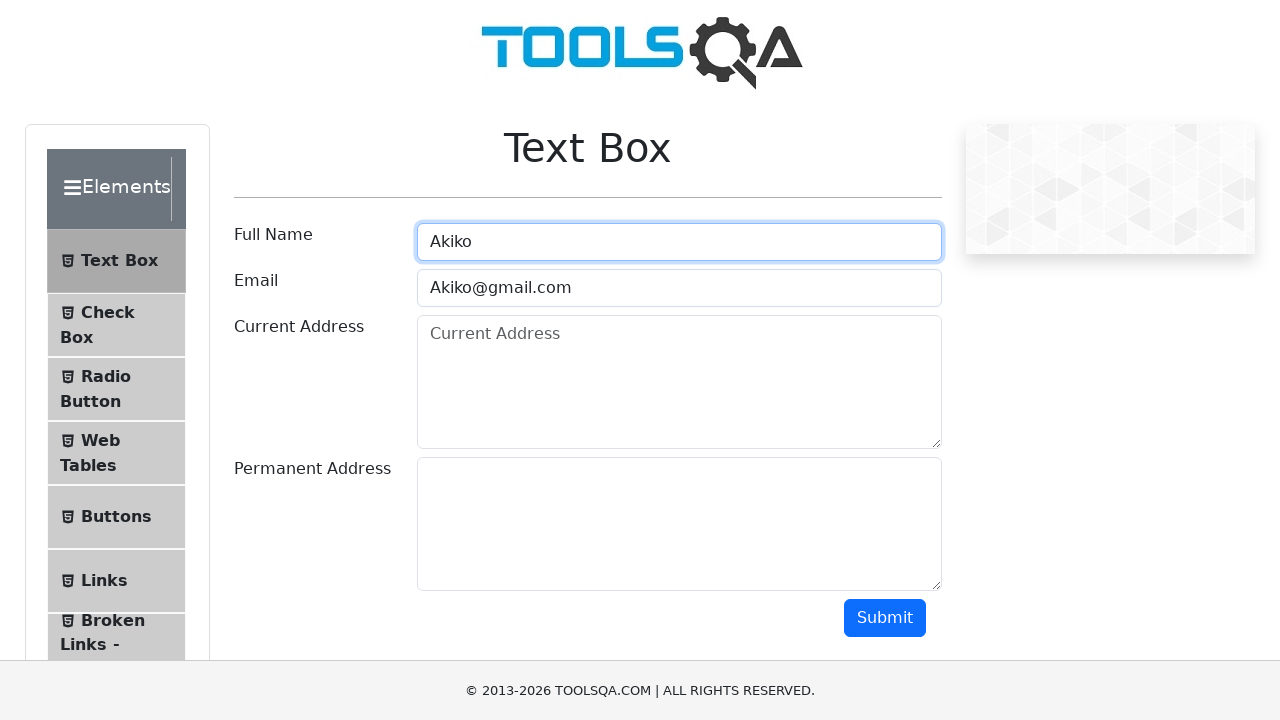

Filled current address field with 'USA' on #currentAddress
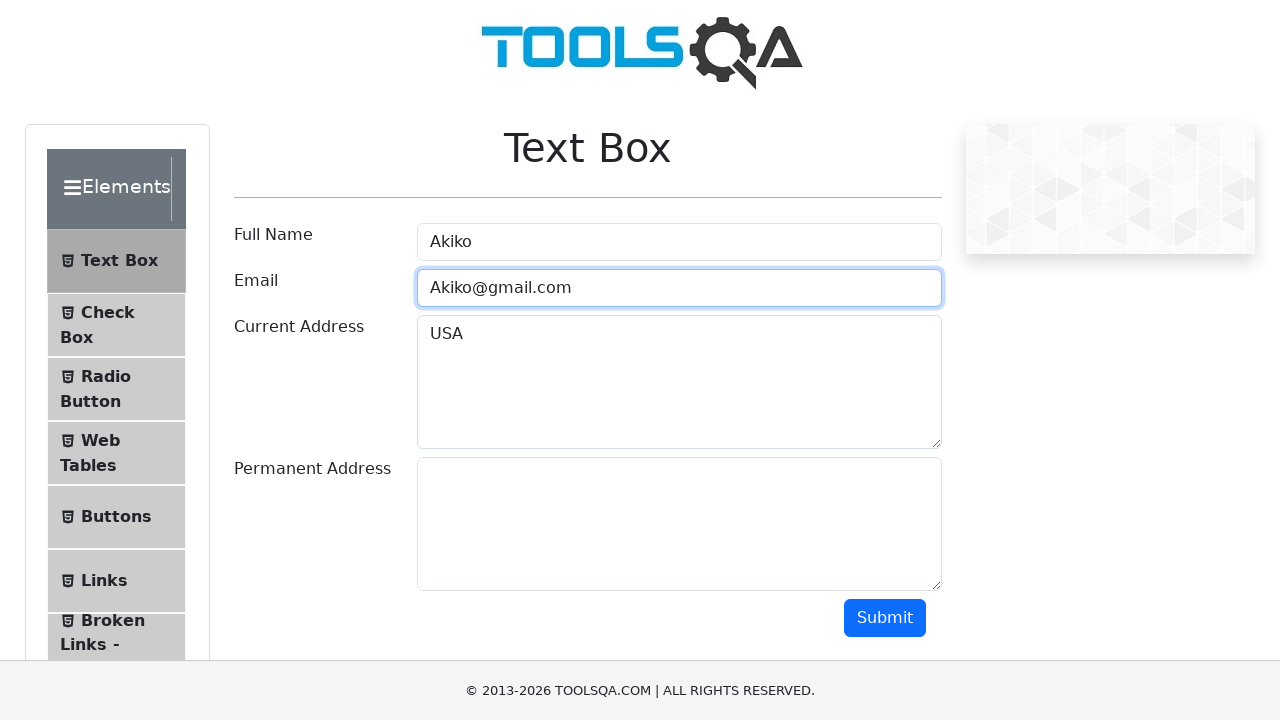

Filled permanent address field with 'USA1' on #permanentAddress
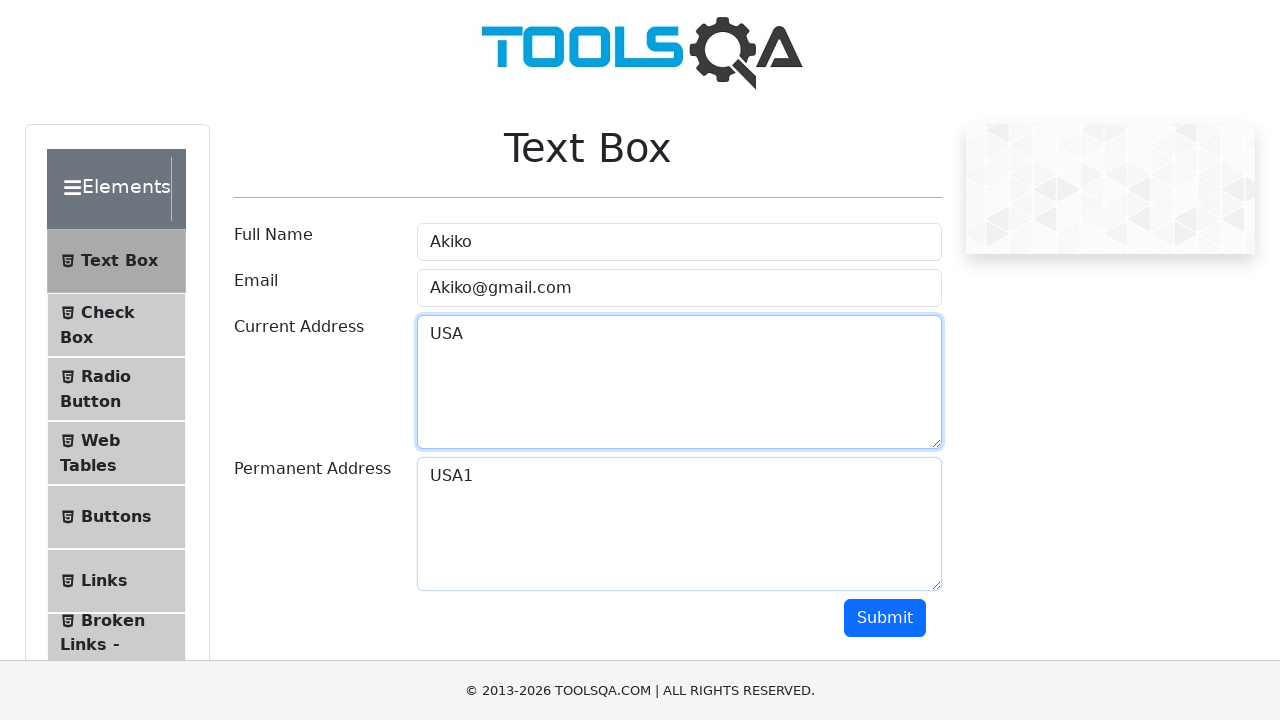

Clicked submit button to submit form at (885, 618) on #submit
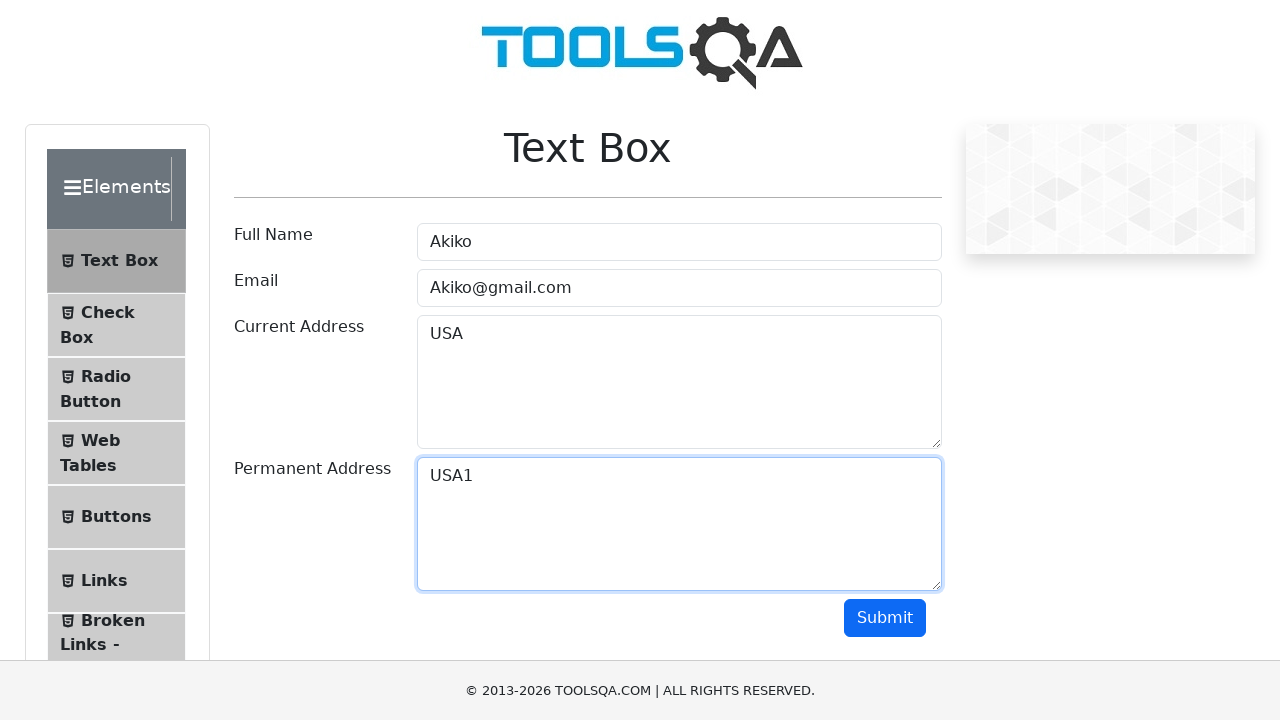

Full name result field appeared
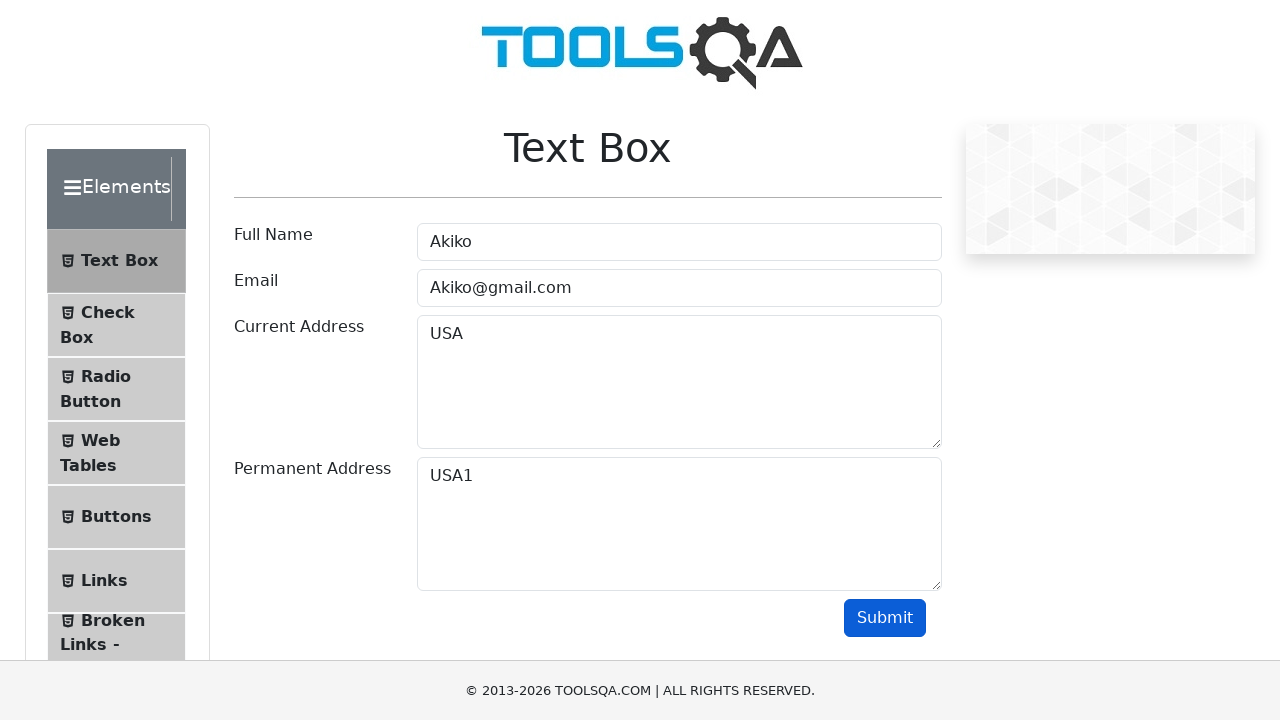

Email result field appeared
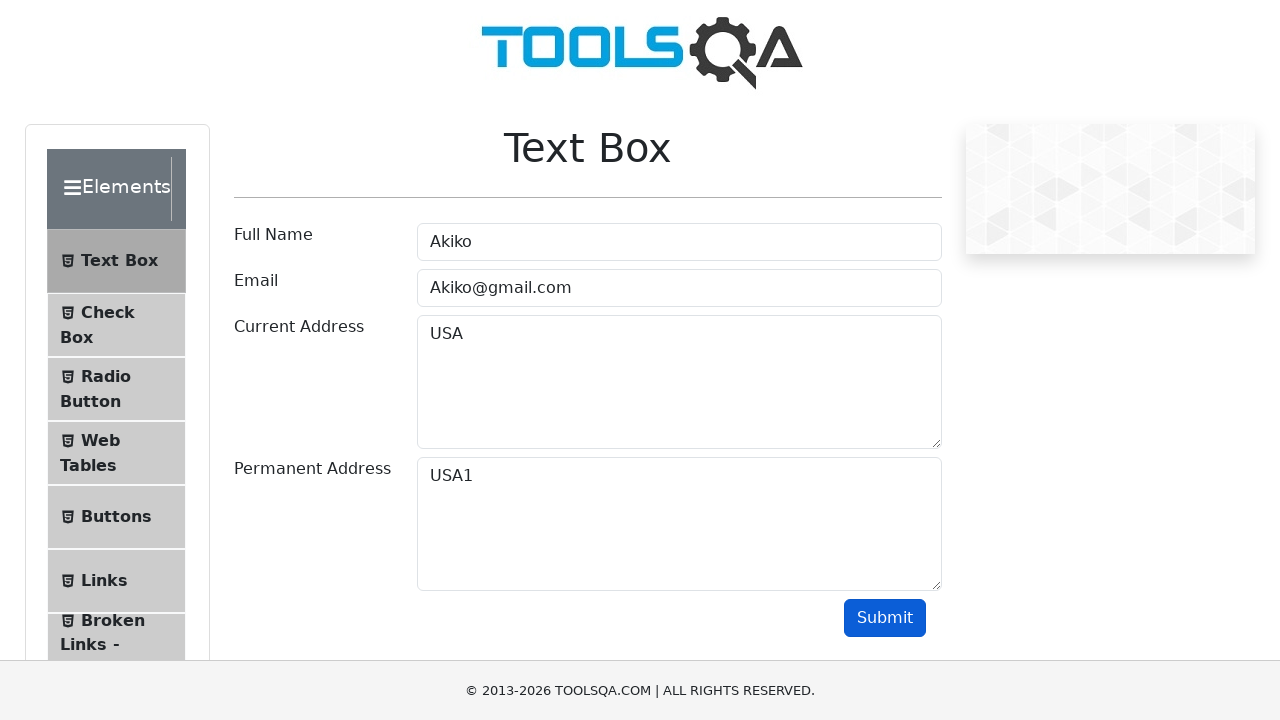

Results output container appeared with all submitted data
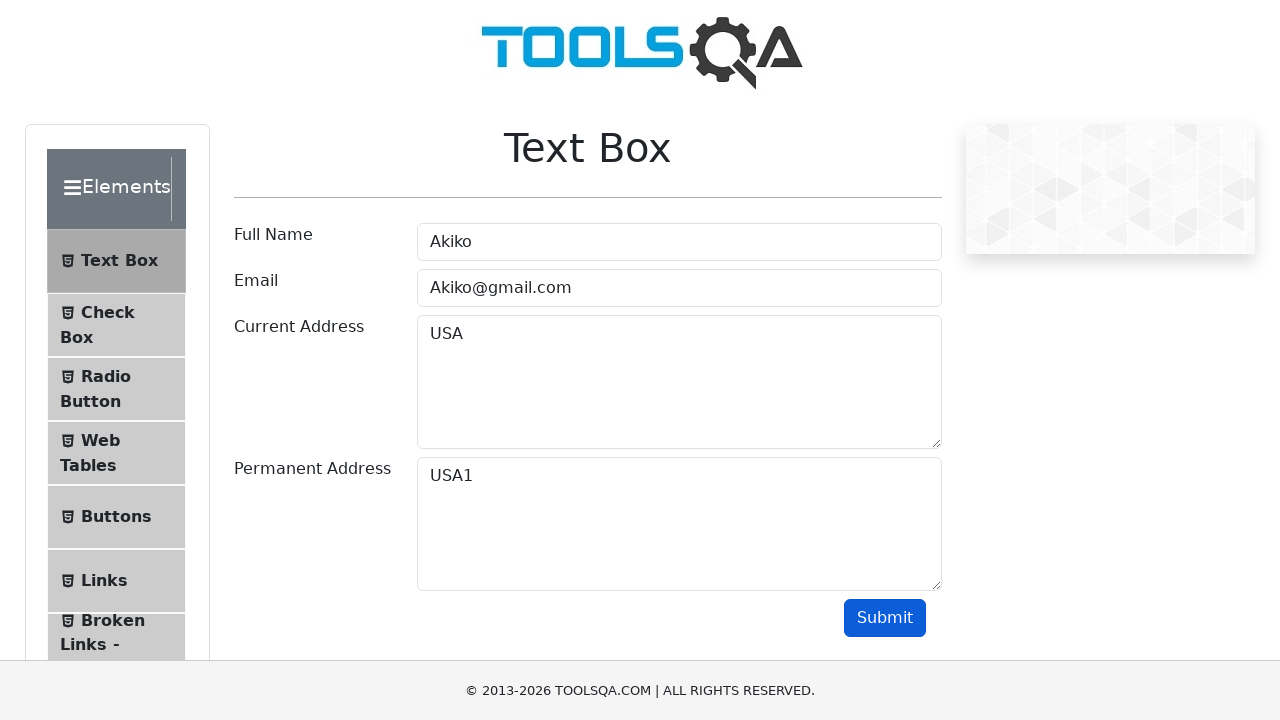

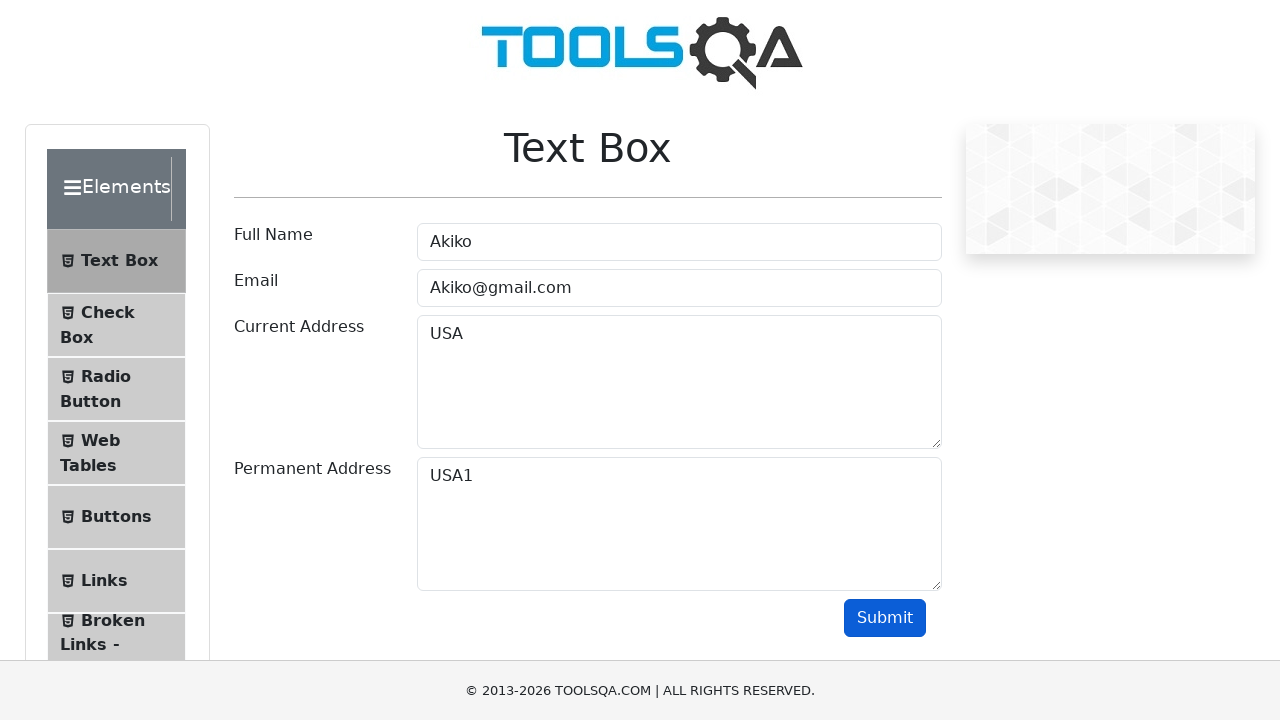